Tests text capitalization functionality by entering text and selecting sentence case option

Starting URL: https://capitalizemytitle.com/

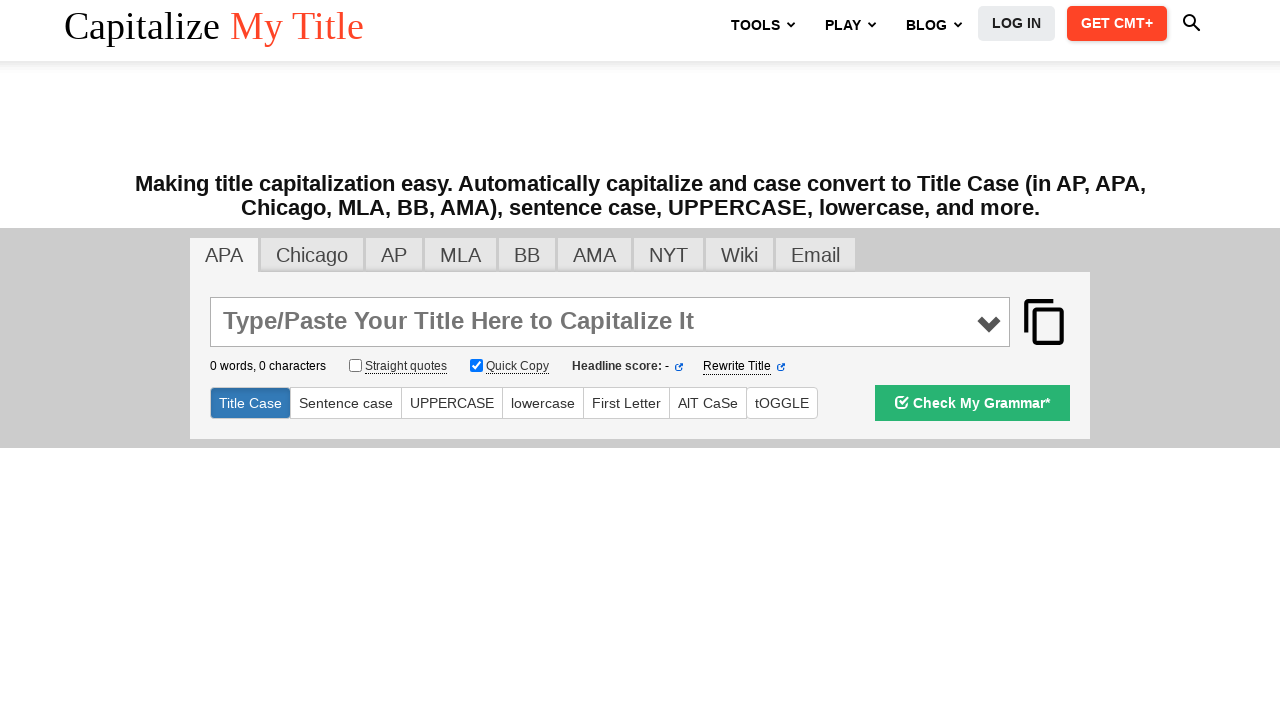

Clicked on main input textarea at (610, 322) on #main_input
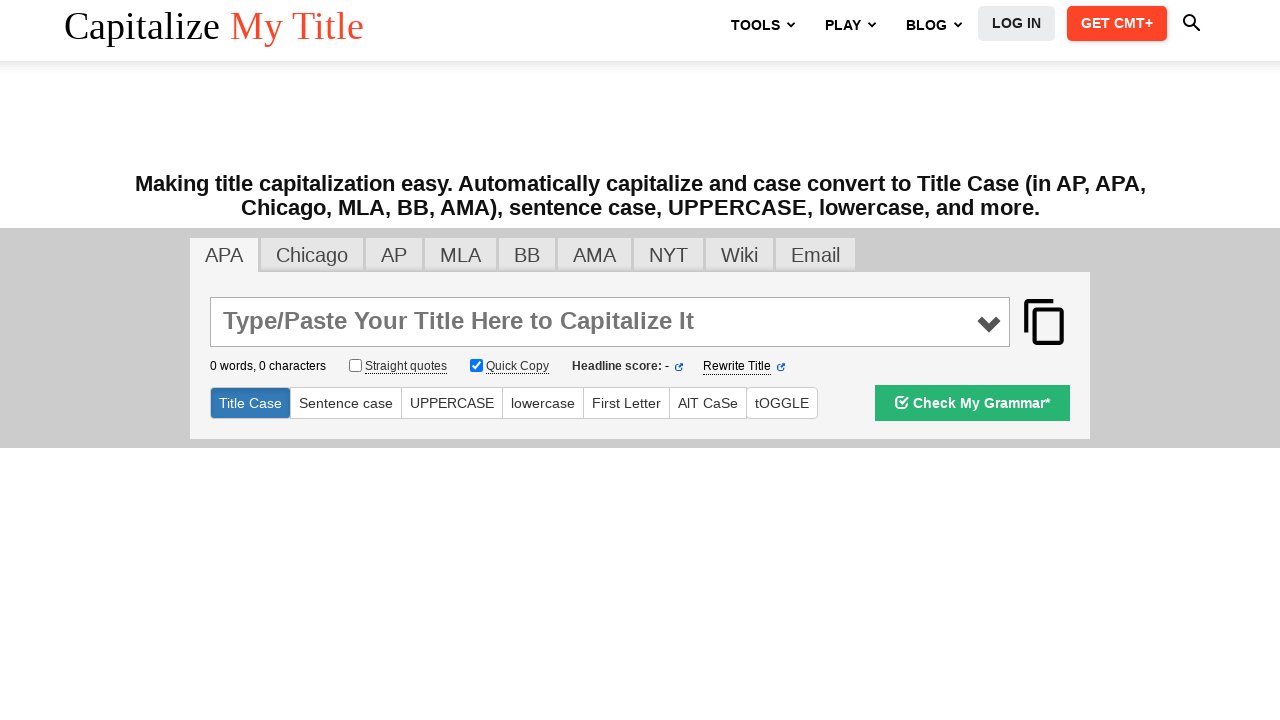

Filled main input with 'my mother told me.' on #main_input
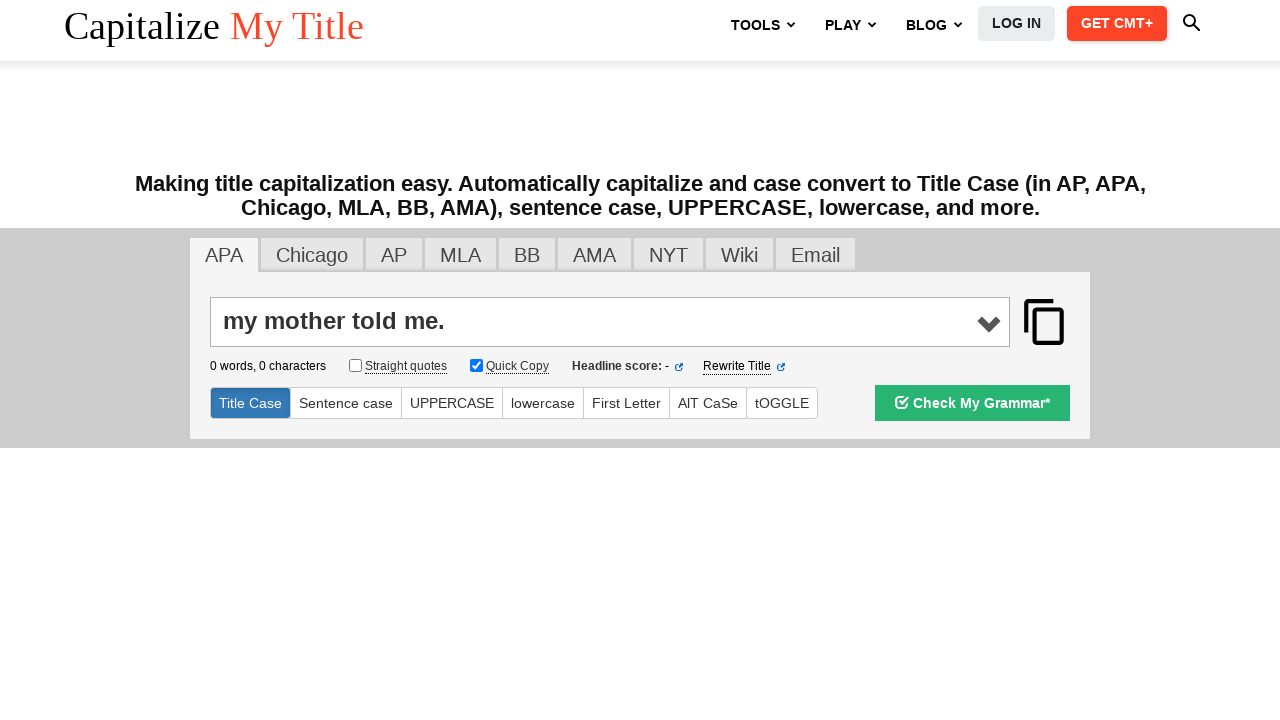

Clicked sentence case option at (346, 403) on #sentencecase
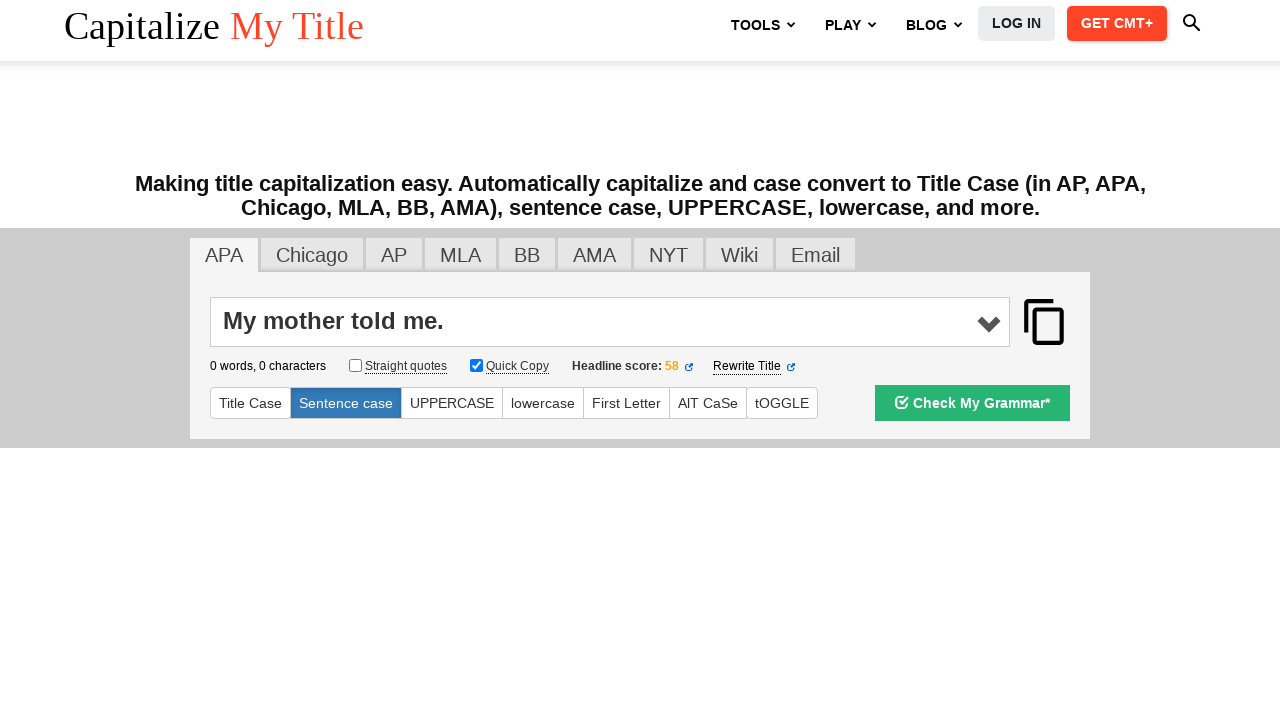

Clicked on tab content area to trigger conversion at (640, 356) on .tab-content
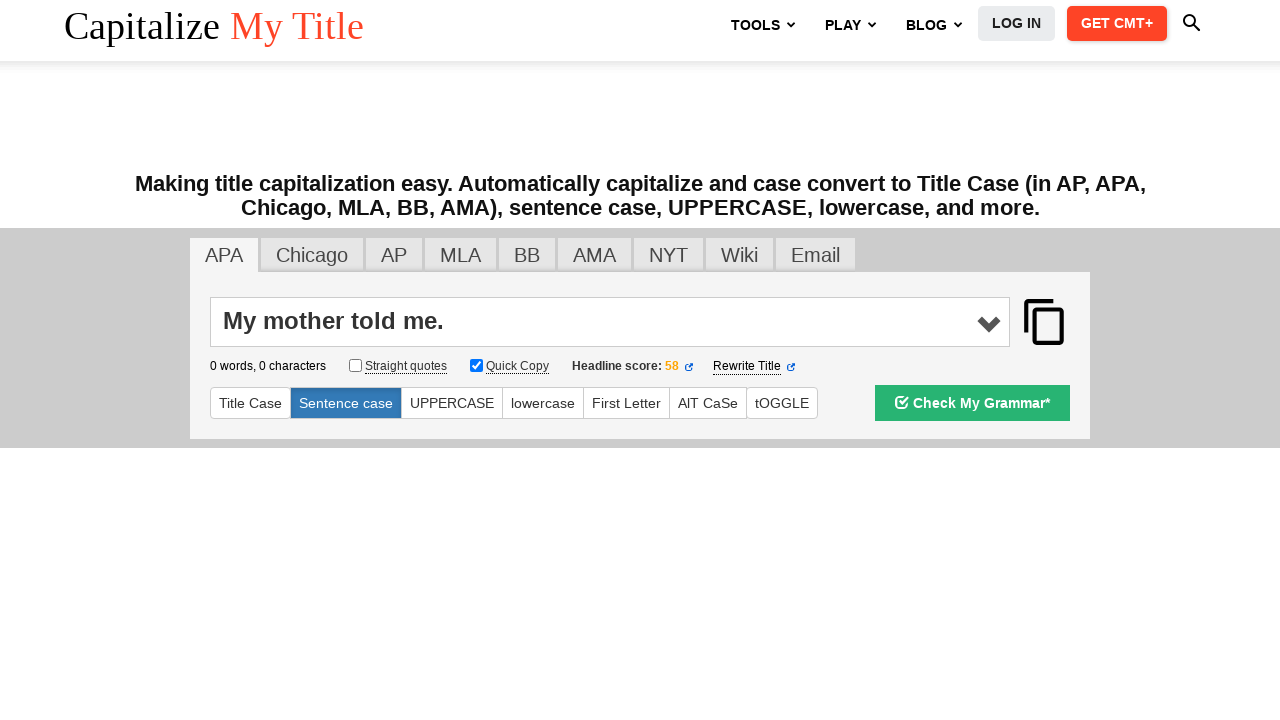

Waited 500ms for processing to complete
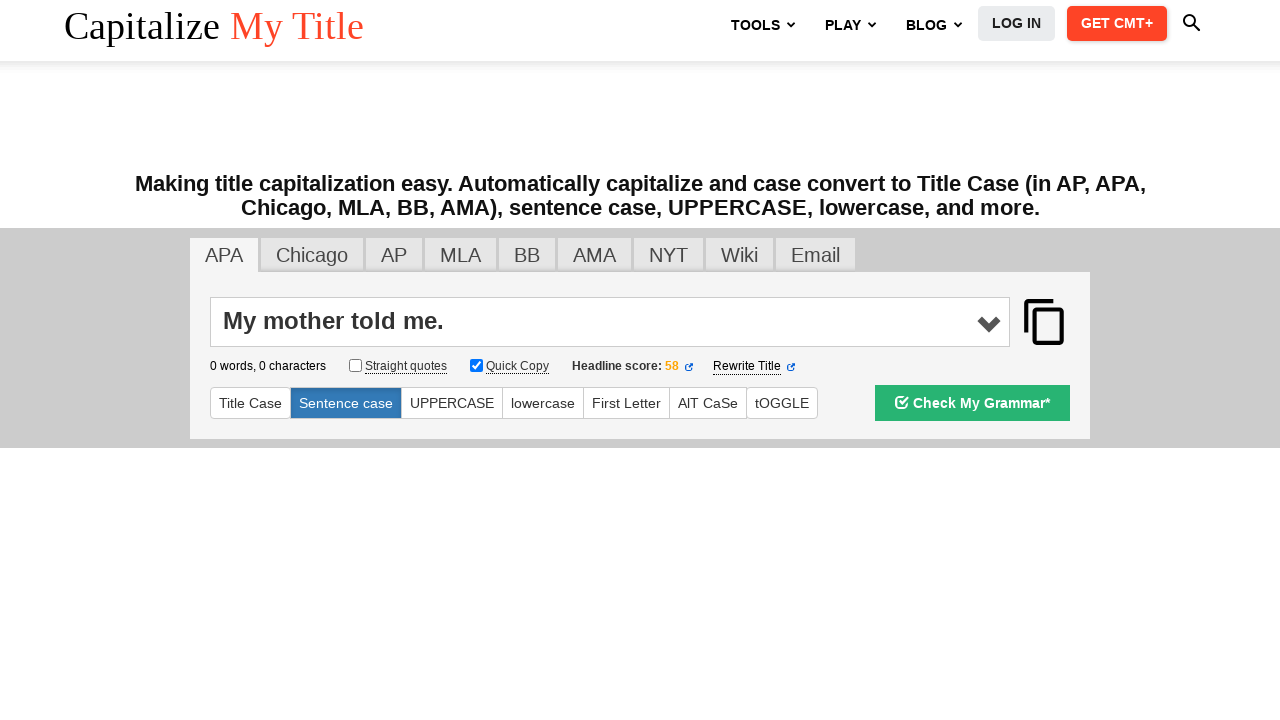

Retrieved result text from input: 'My mother told me.'
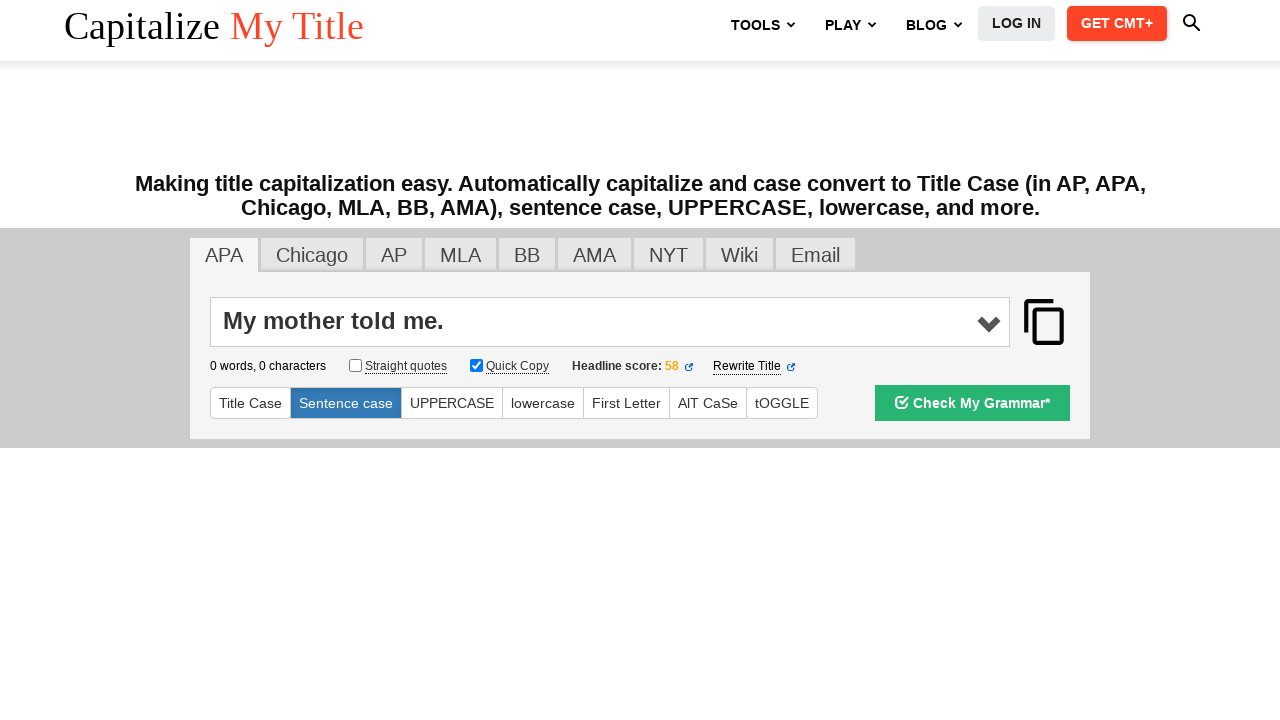

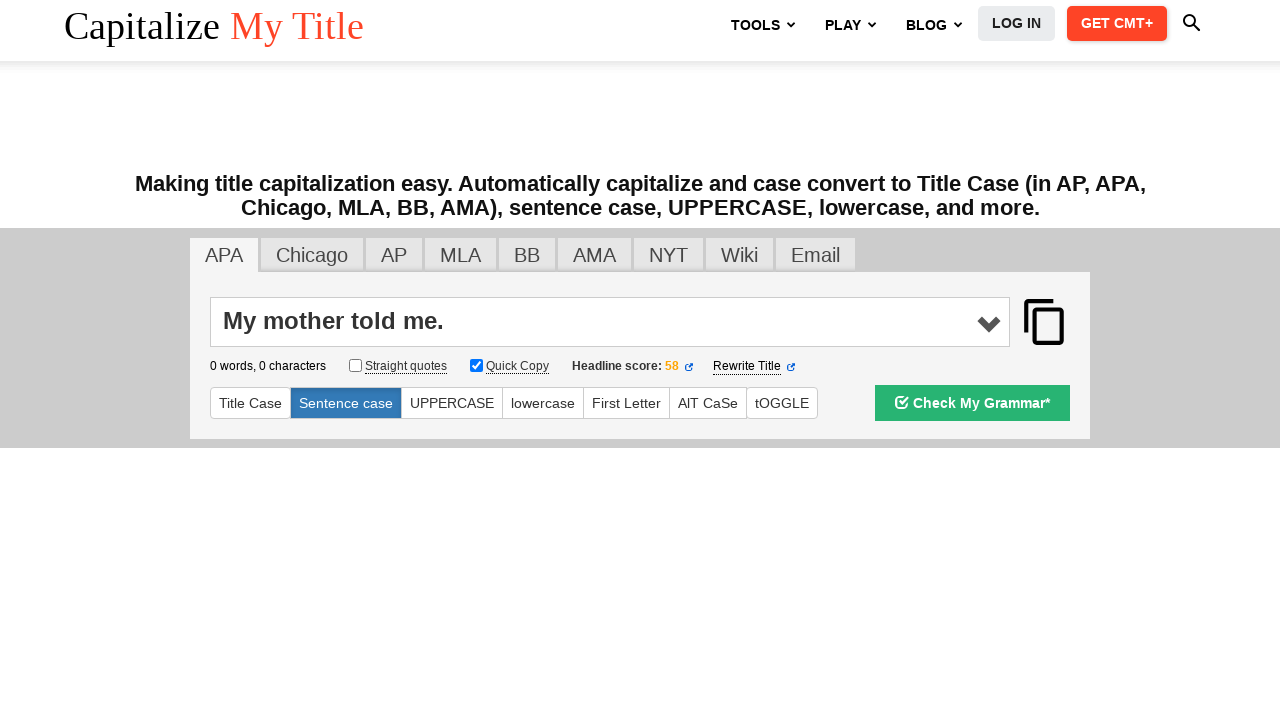